Tests navigation on dehieu.vn, handling a potential random popup and clicking on the login link to verify the login form displays

Starting URL: https://dehieu.vn/

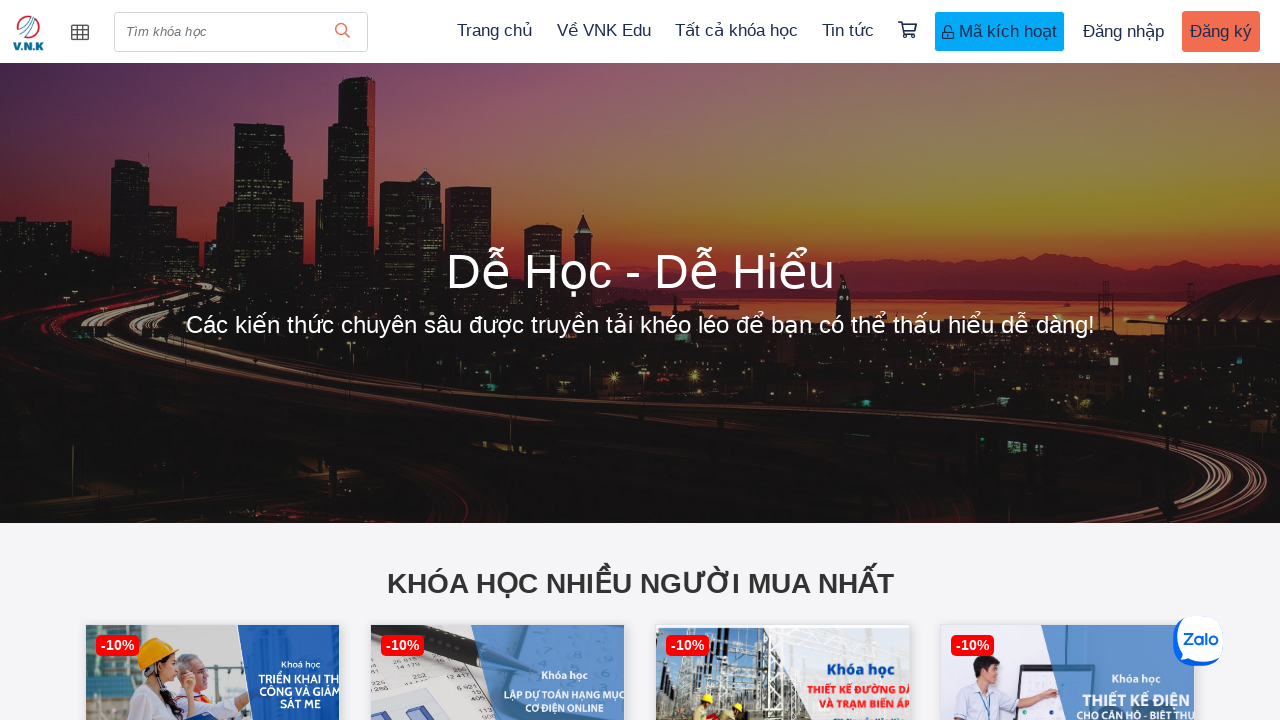

Verified no popup modal was displayed
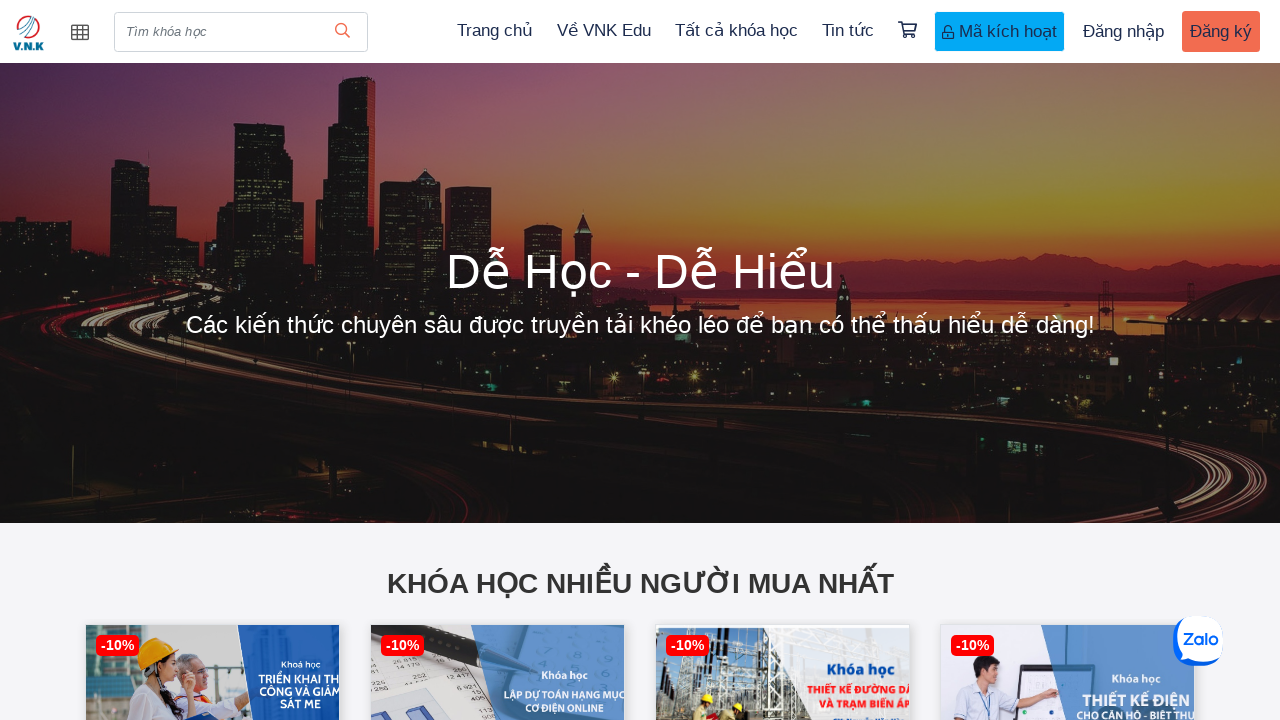

Clicked on login link in site menu at (1124, 32) on a.signin-site-menu
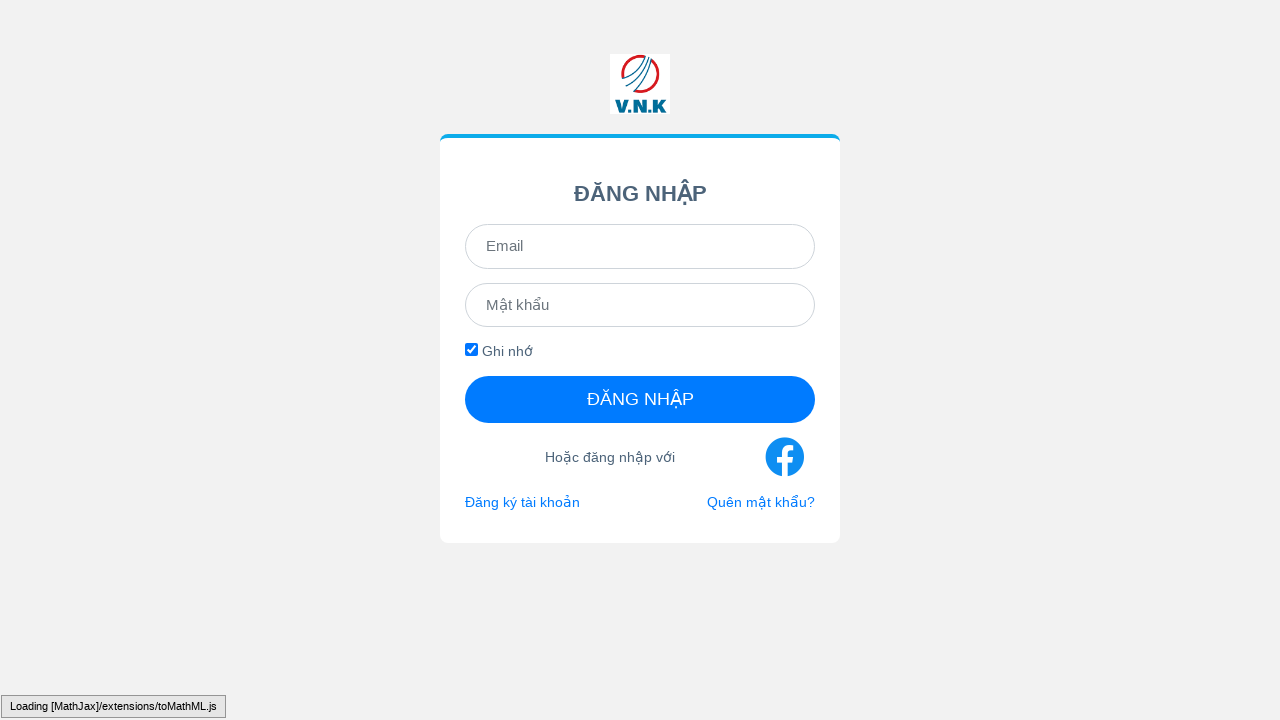

Login form loaded and became visible
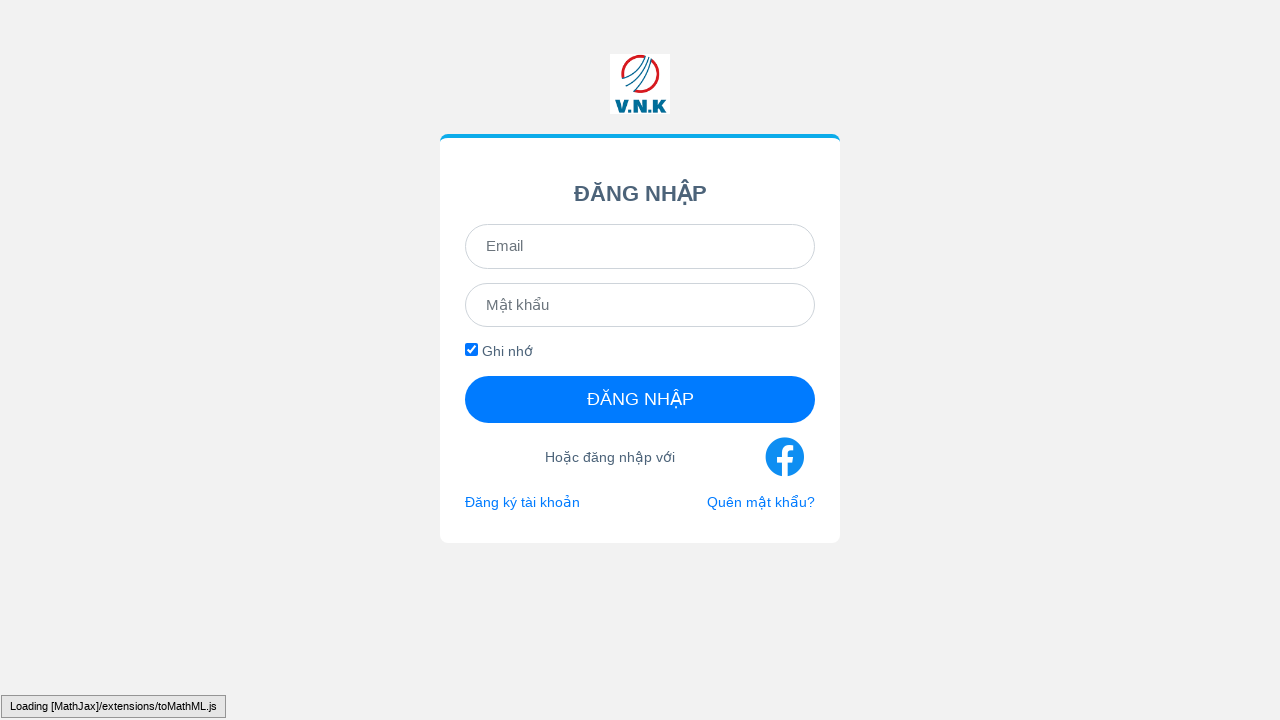

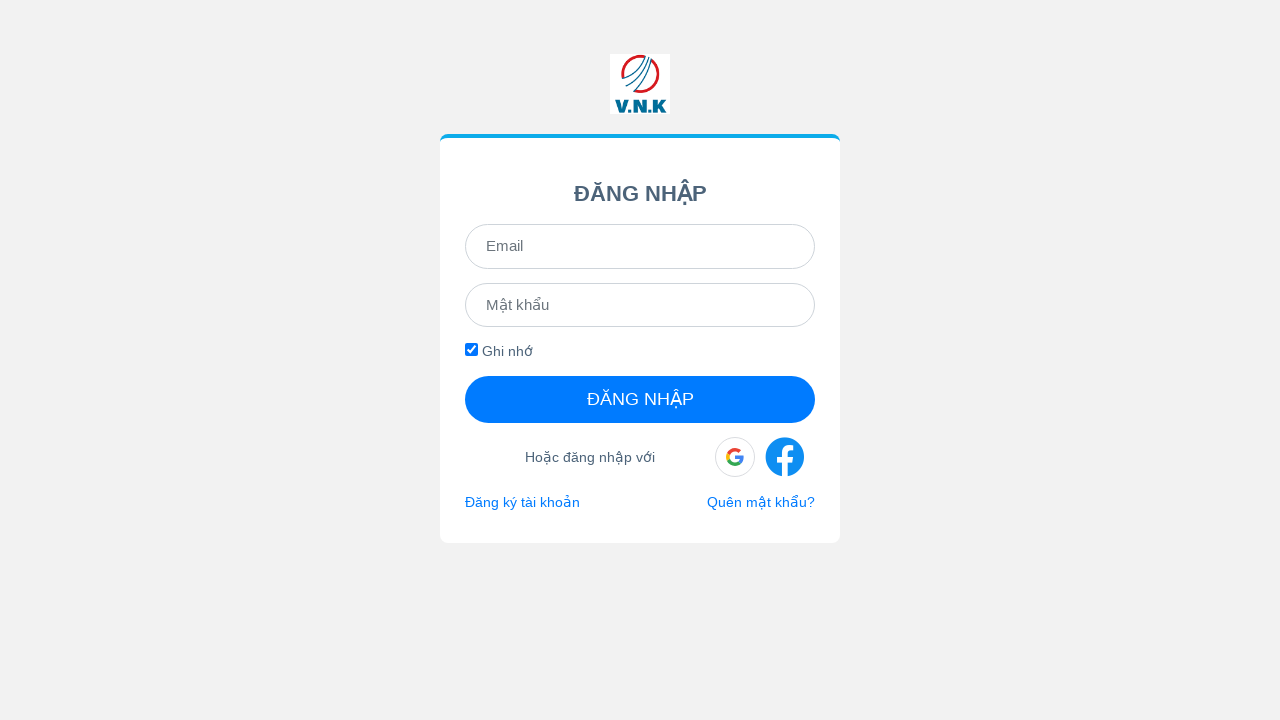